Tests JavaScript alert handling by clicking alert buttons and accepting the alerts that appear, including a timed alert that appears after 5 seconds.

Starting URL: https://demoqa.com/alerts

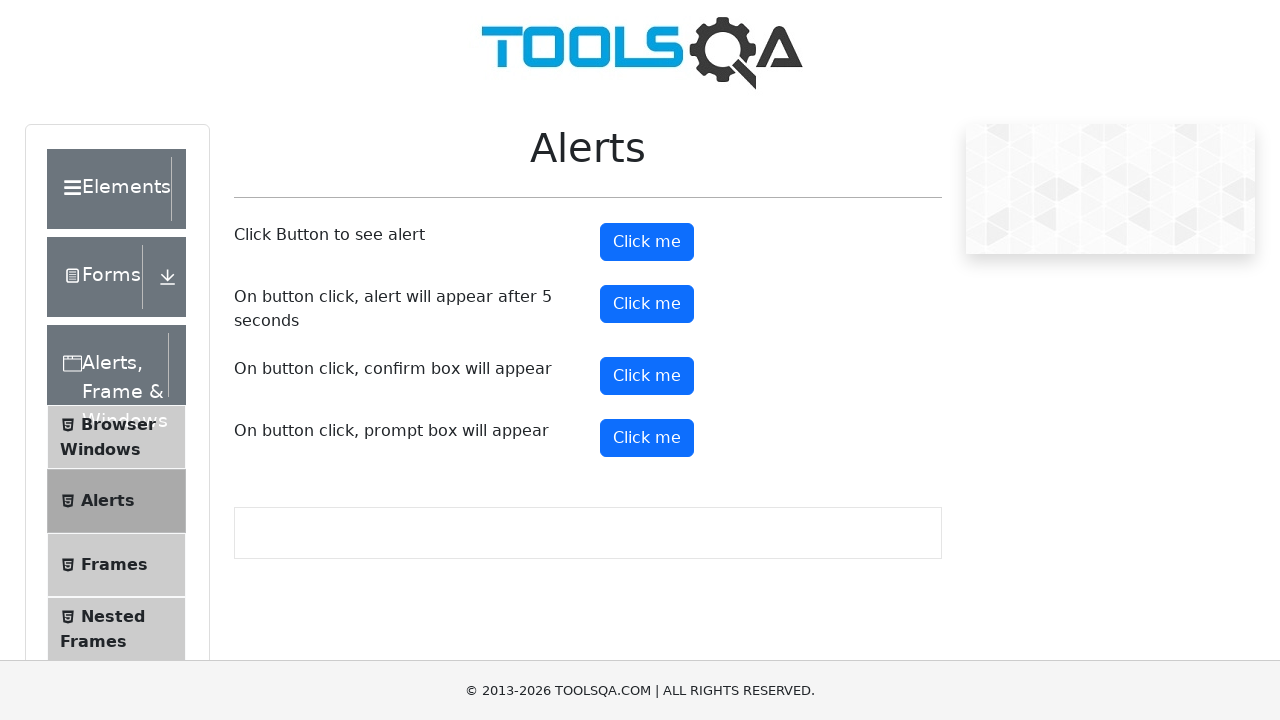

Scrolled down 300px to view alert buttons
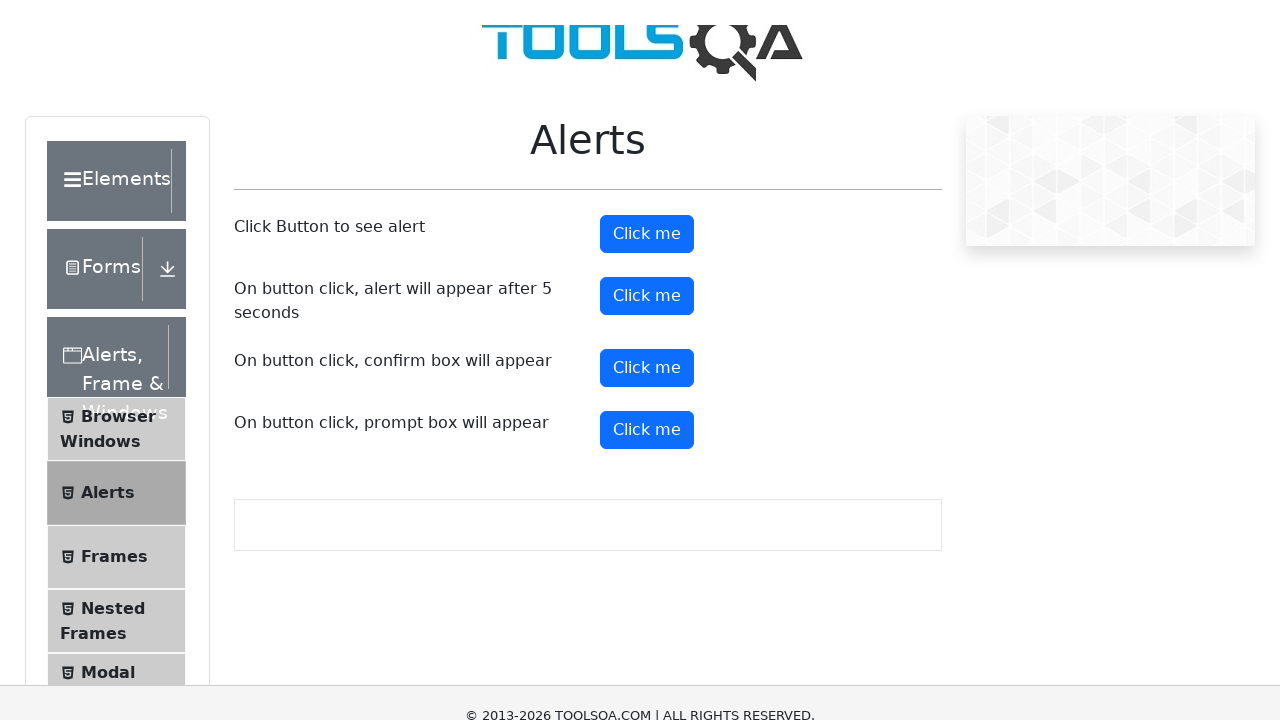

Set up dialog handler to automatically accept alerts
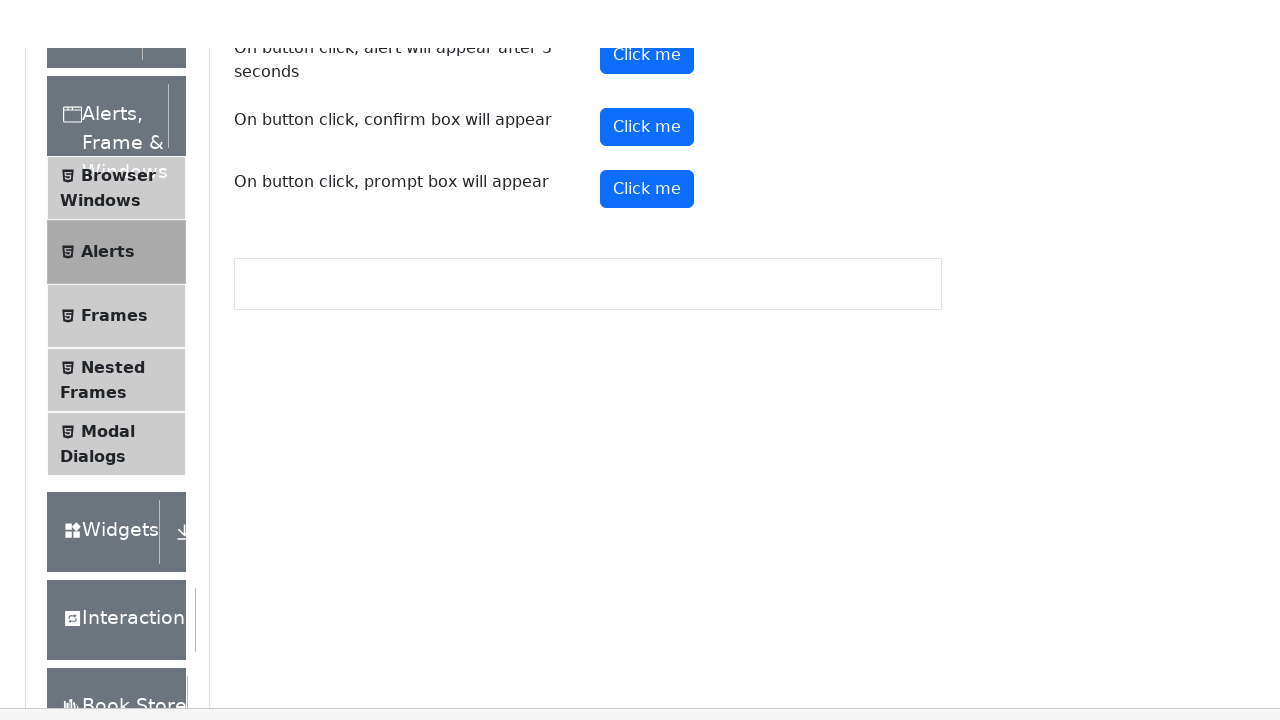

Clicked alert button to trigger immediate alert at (647, 242) on #alertButton
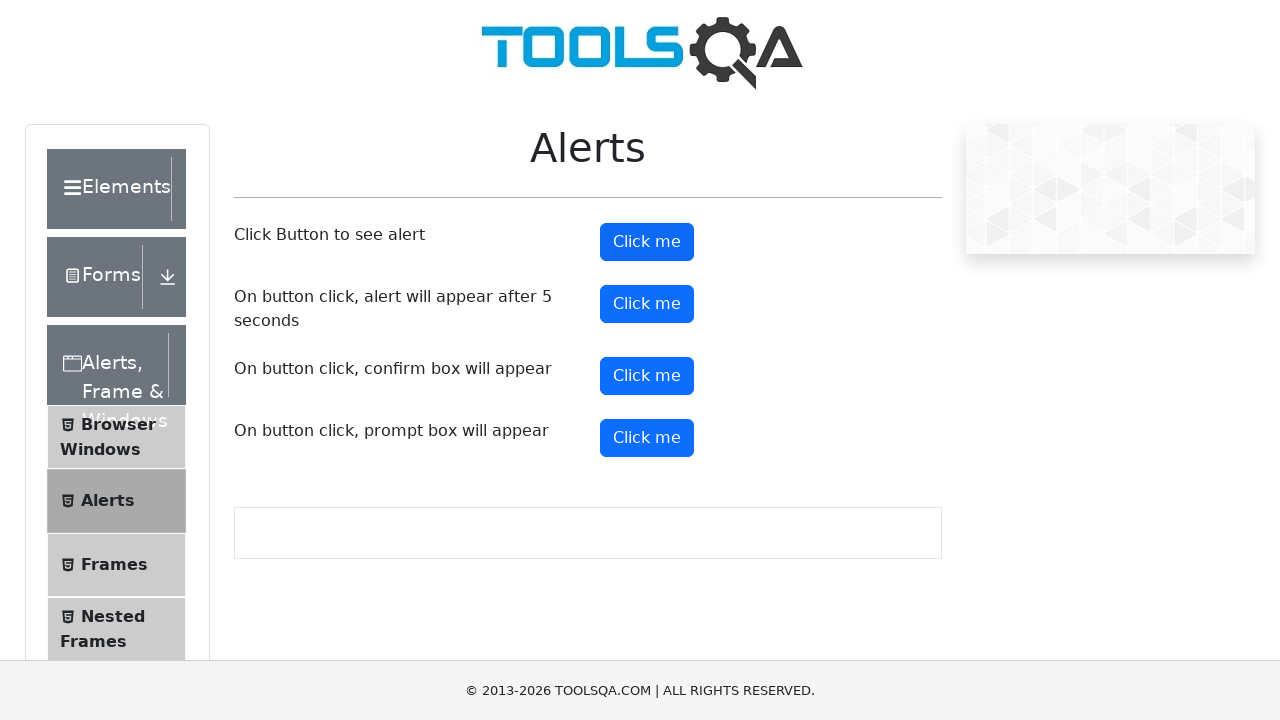

Waited 500ms for alert to be handled
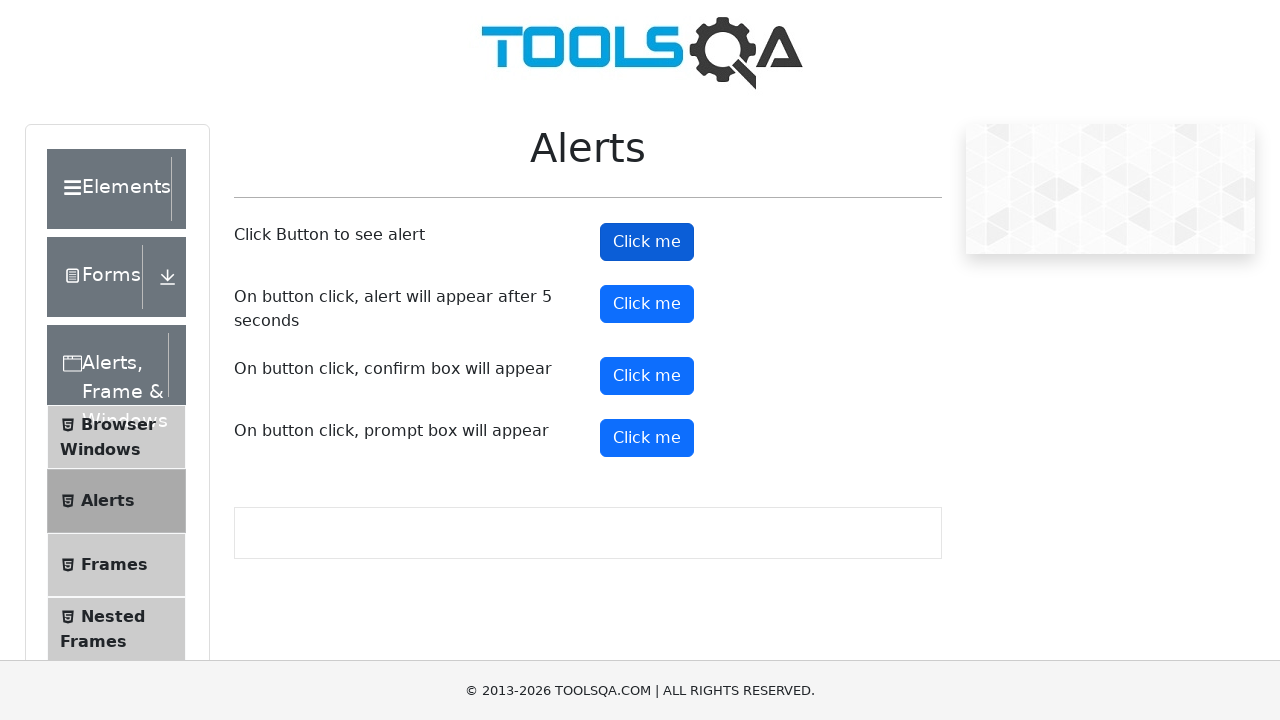

Clicked timer alert button (alert will appear after 5 seconds) at (647, 304) on #timerAlertButton
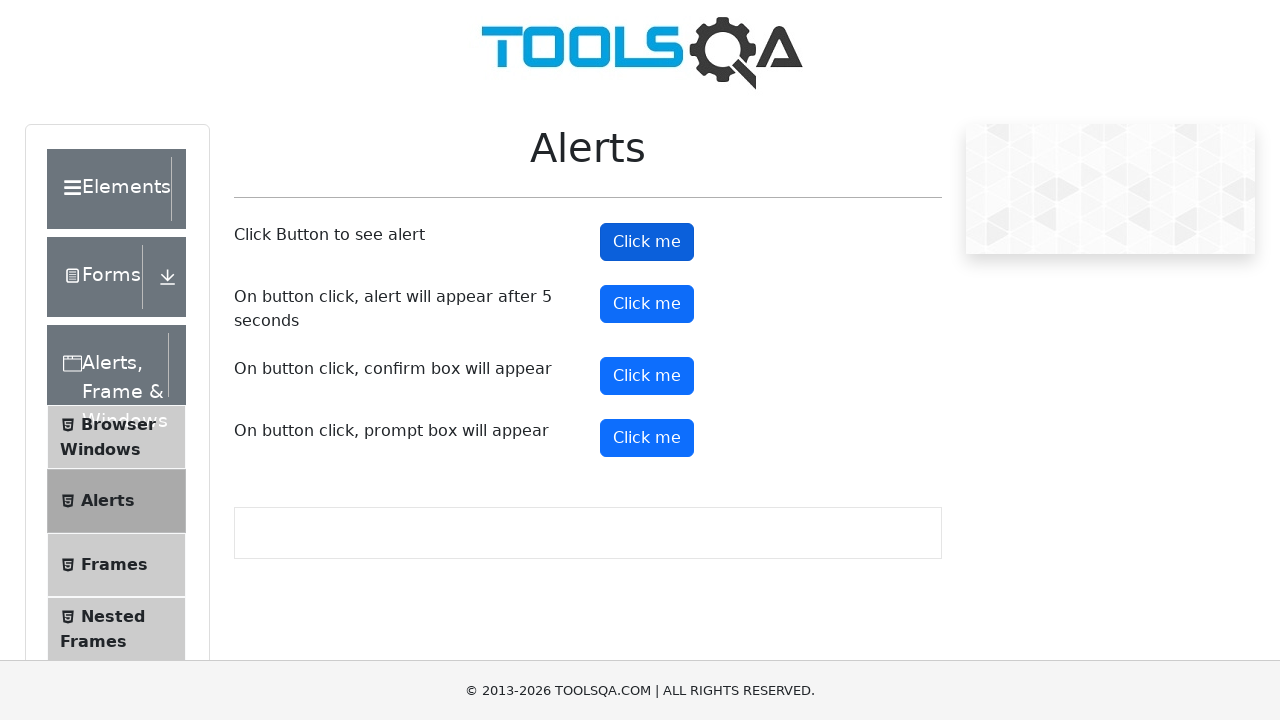

Waited 6 seconds for timed alert to appear and be handled
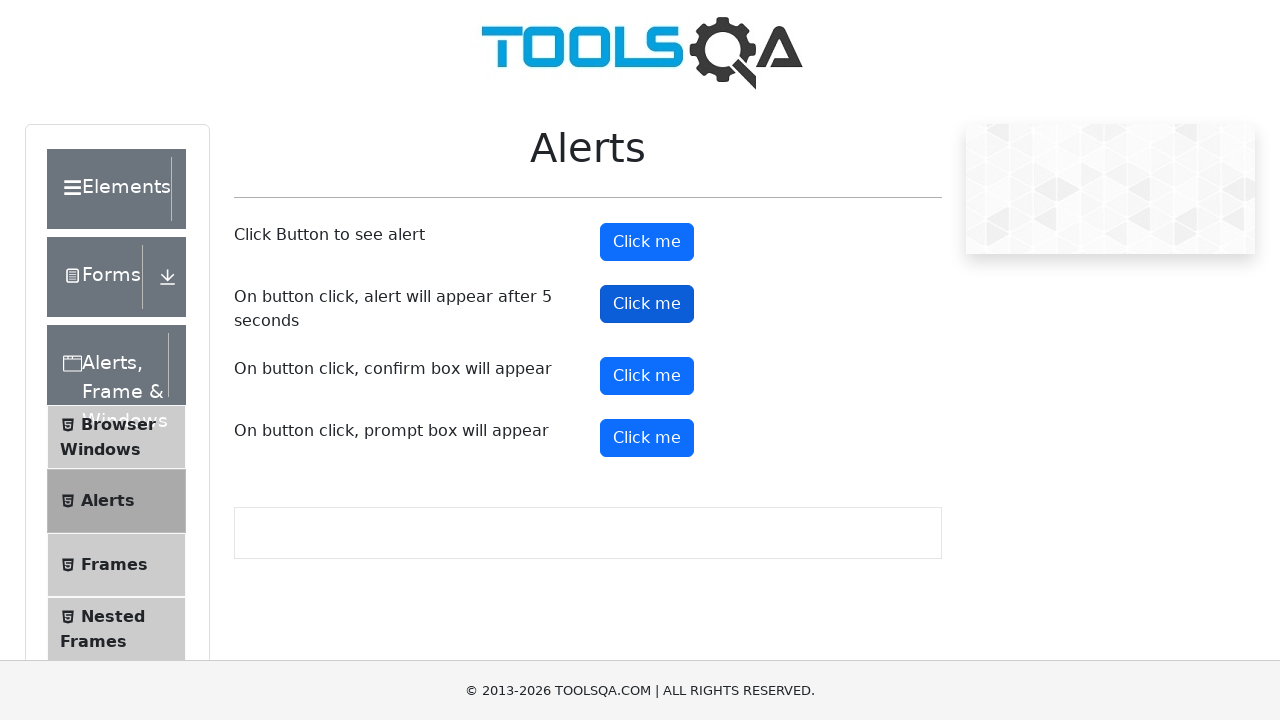

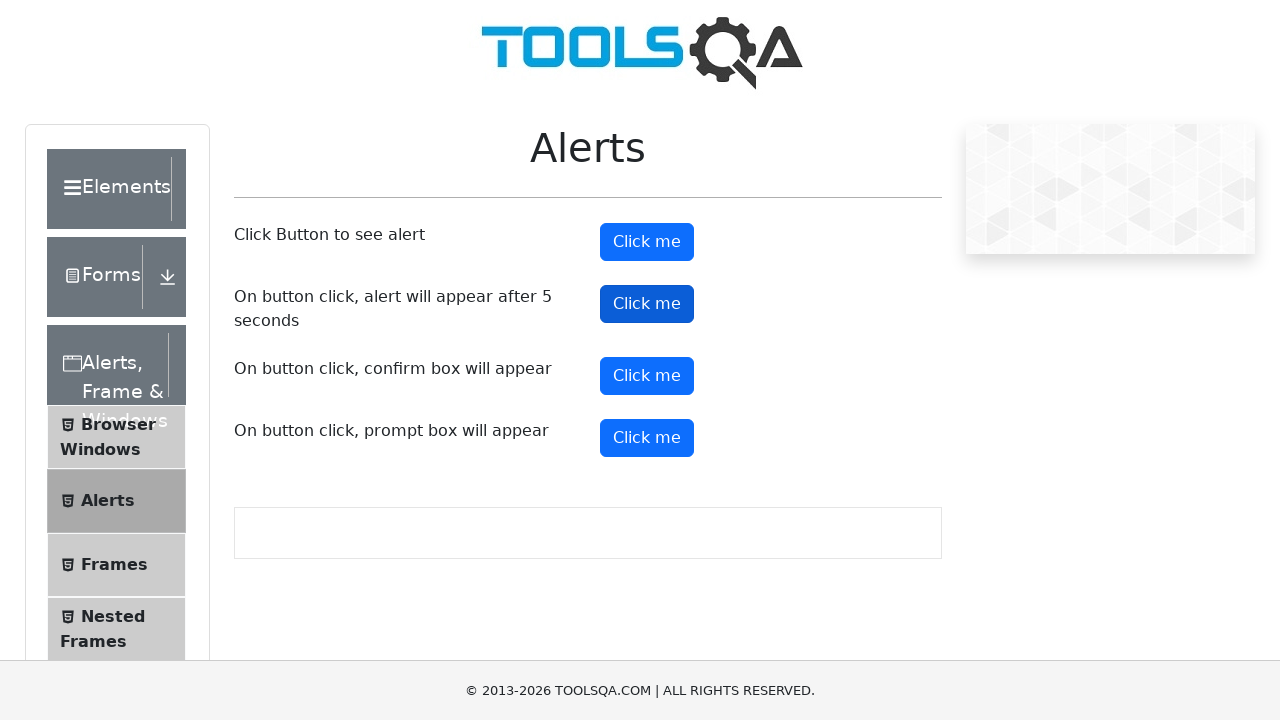